Tests dropdown functionality by navigating to the Elements section, selecting Dropdown, and choosing an option from the select element

Starting URL: https://duxank.github.io/Selenium/

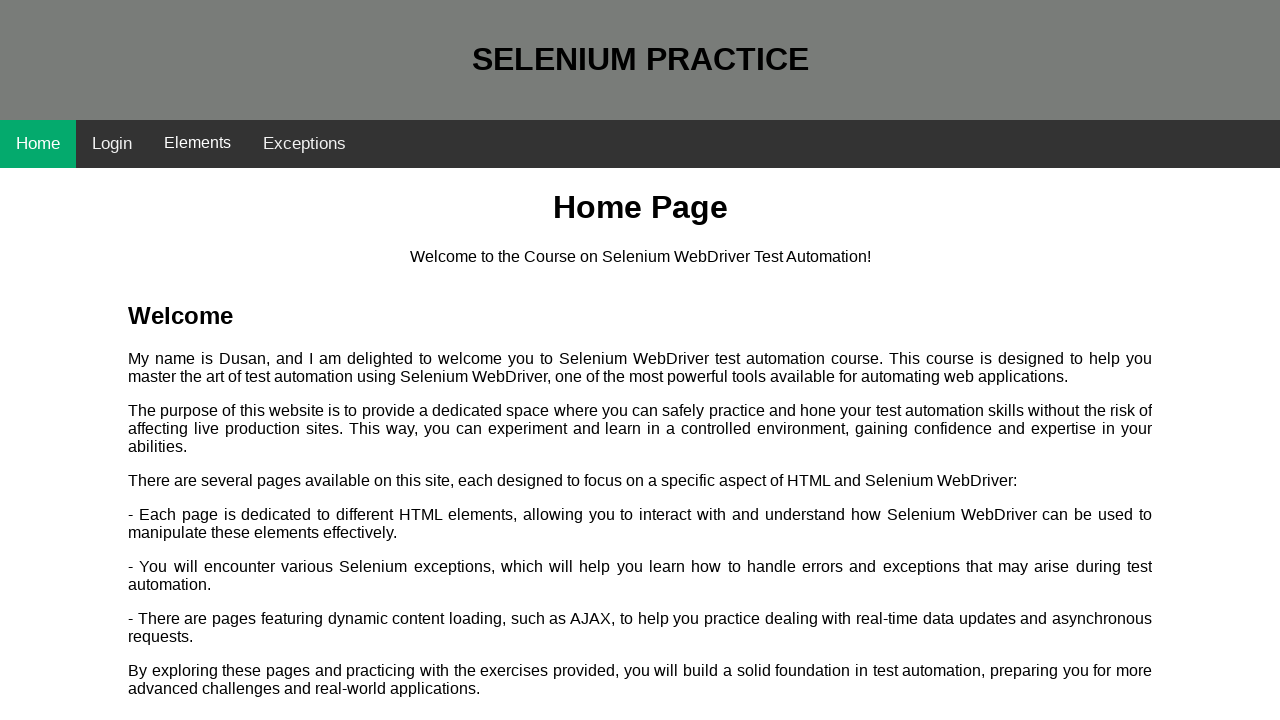

Clicked Elements button at (198, 143) on internal:role=button[name="Elements"s]
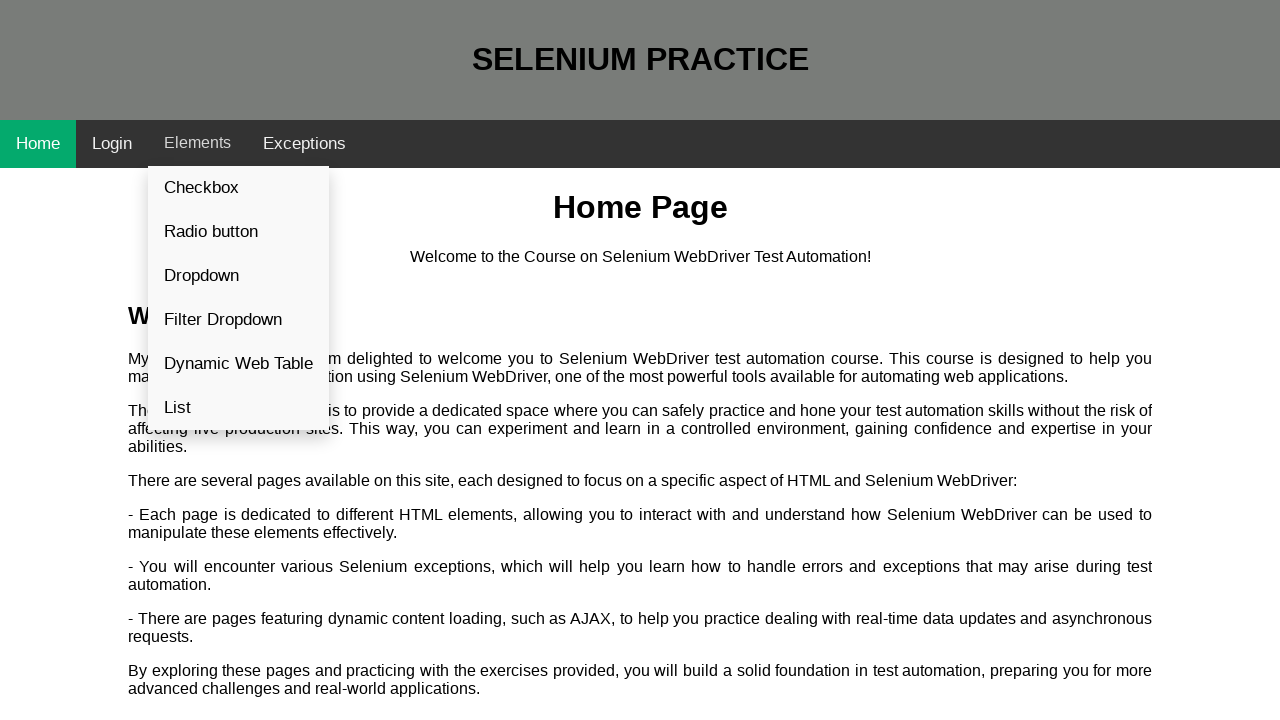

Clicked Dropdown link to navigate to dropdown section at (238, 276) on internal:role=link[name="Dropdown"s]
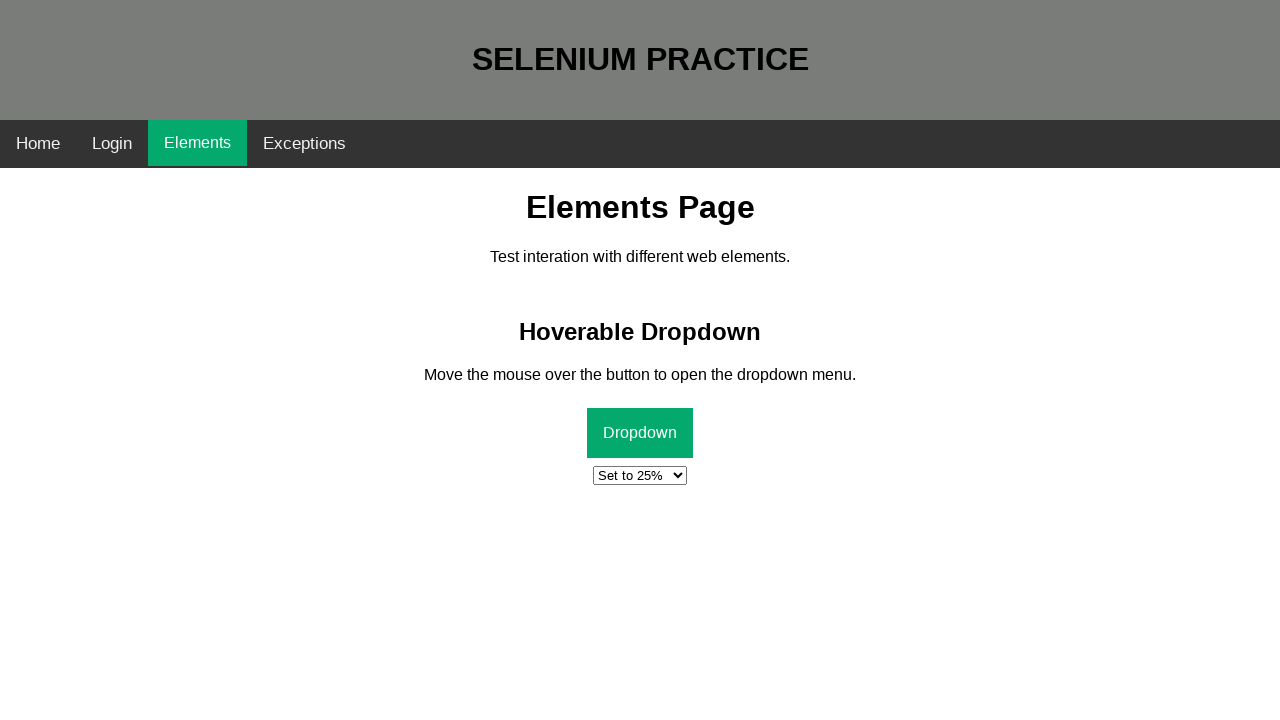

Selected 'Set to 50%' option from dropdown on #mySelect
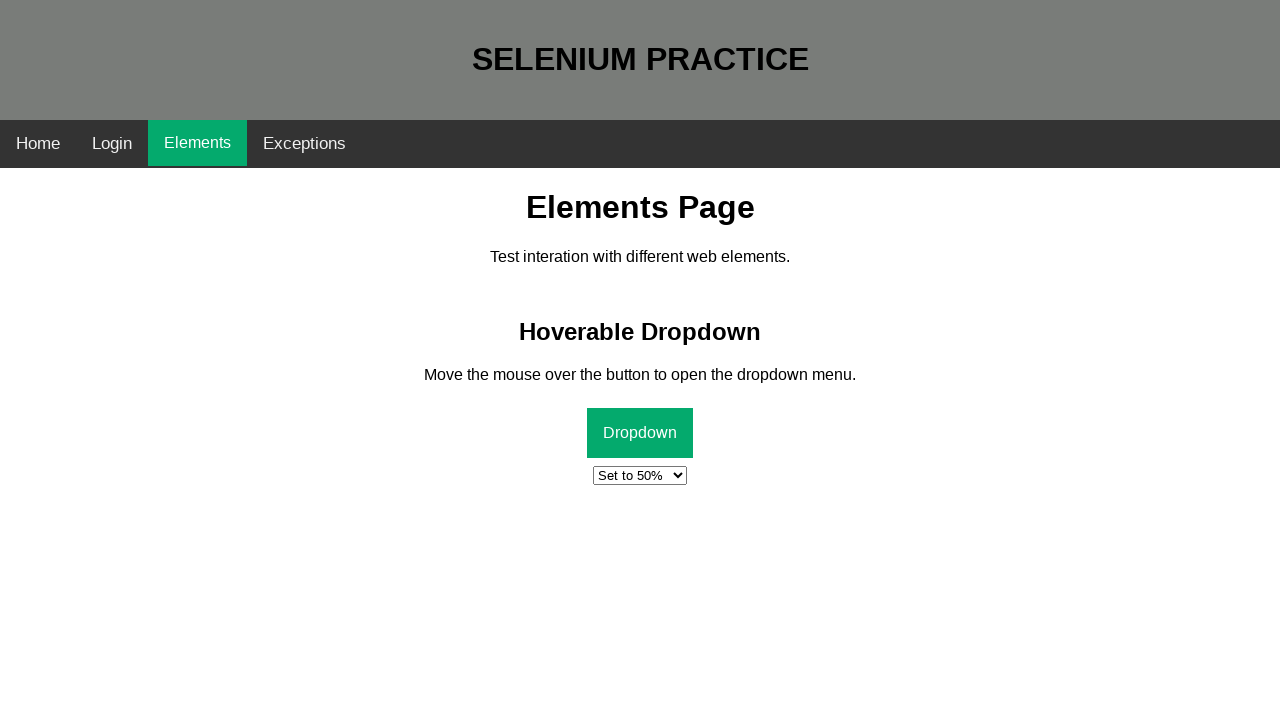

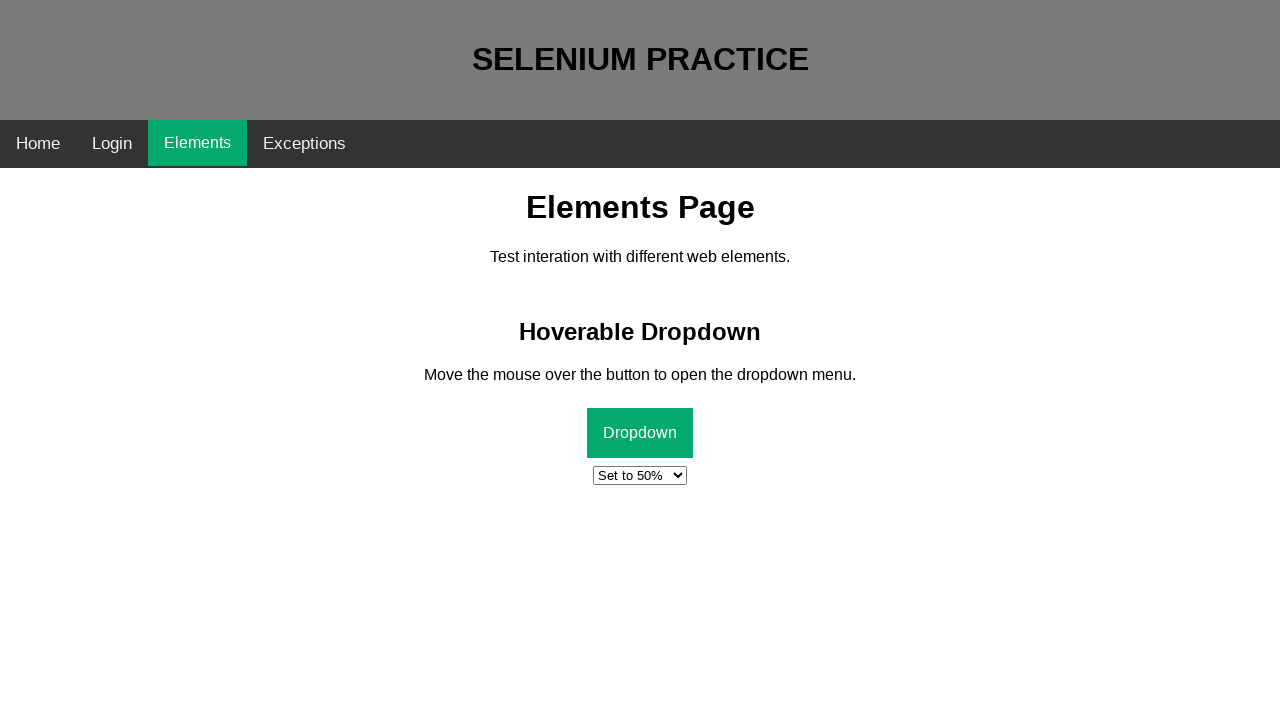